Tests dropdown selection functionality by selecting an option from a car selection dropdown by index

Starting URL: https://www.letskodeit.com/practice

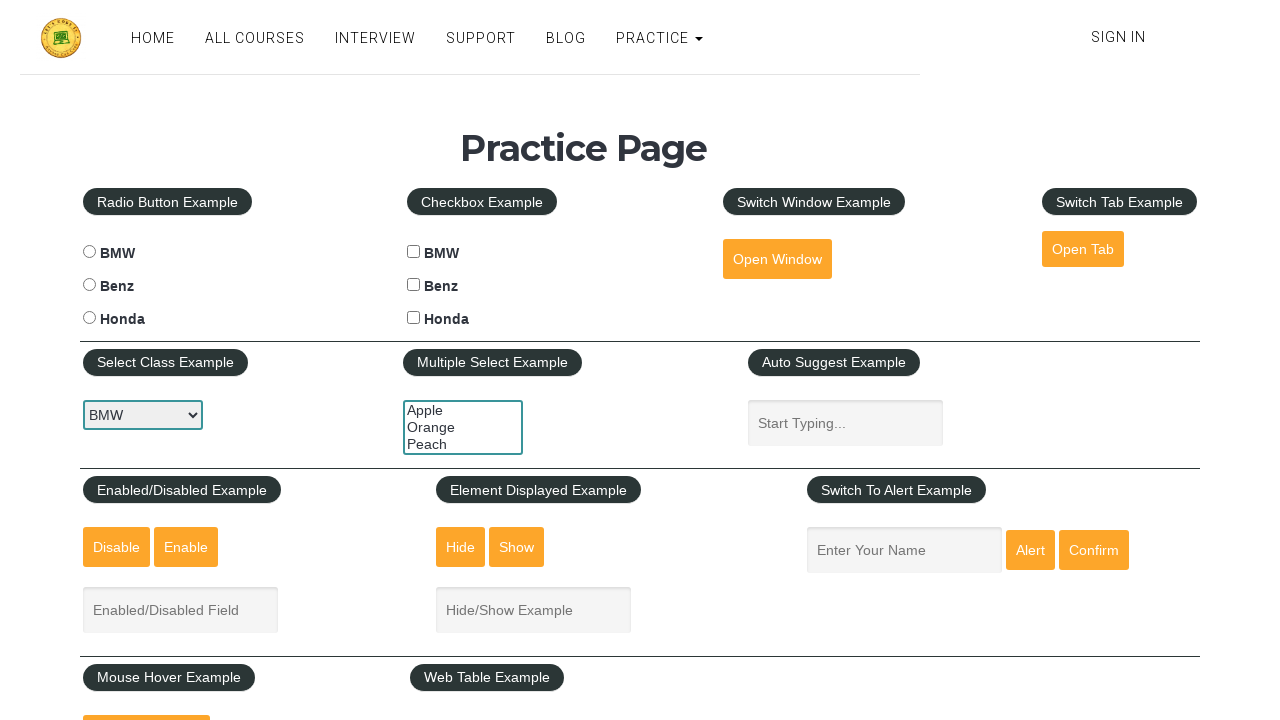

Selected second option (index 1) from car selection dropdown on #carselect
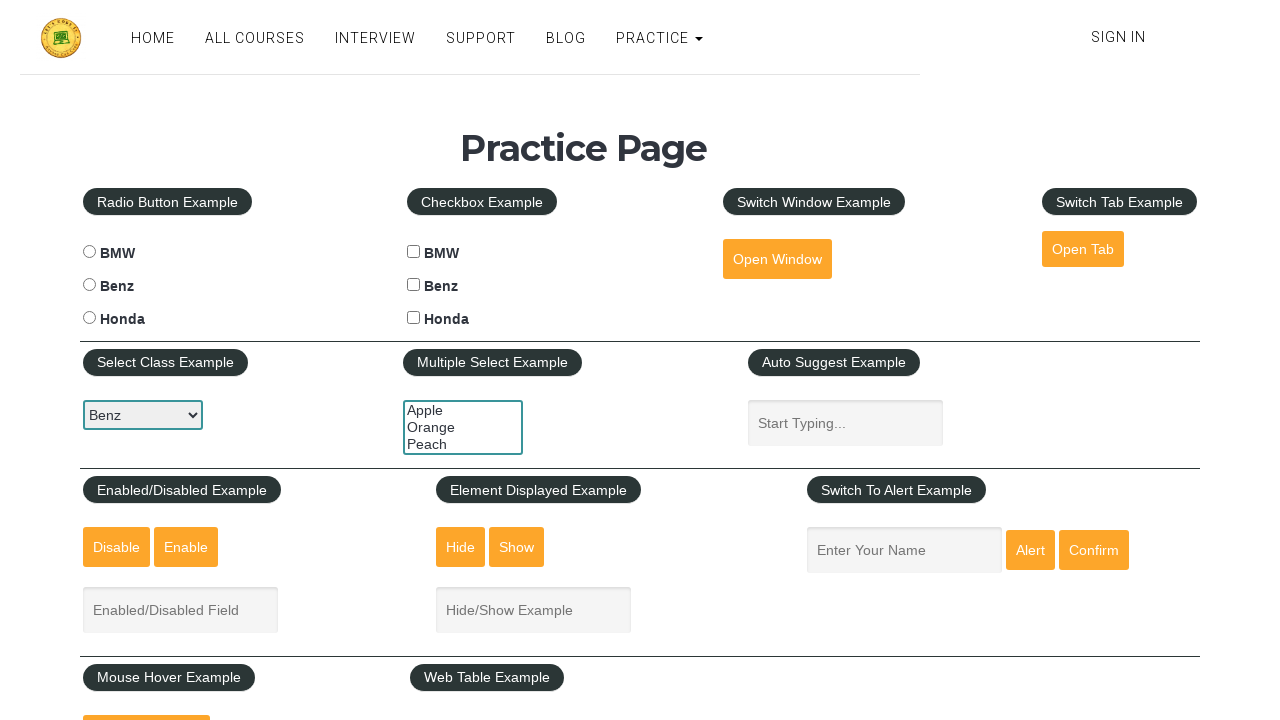

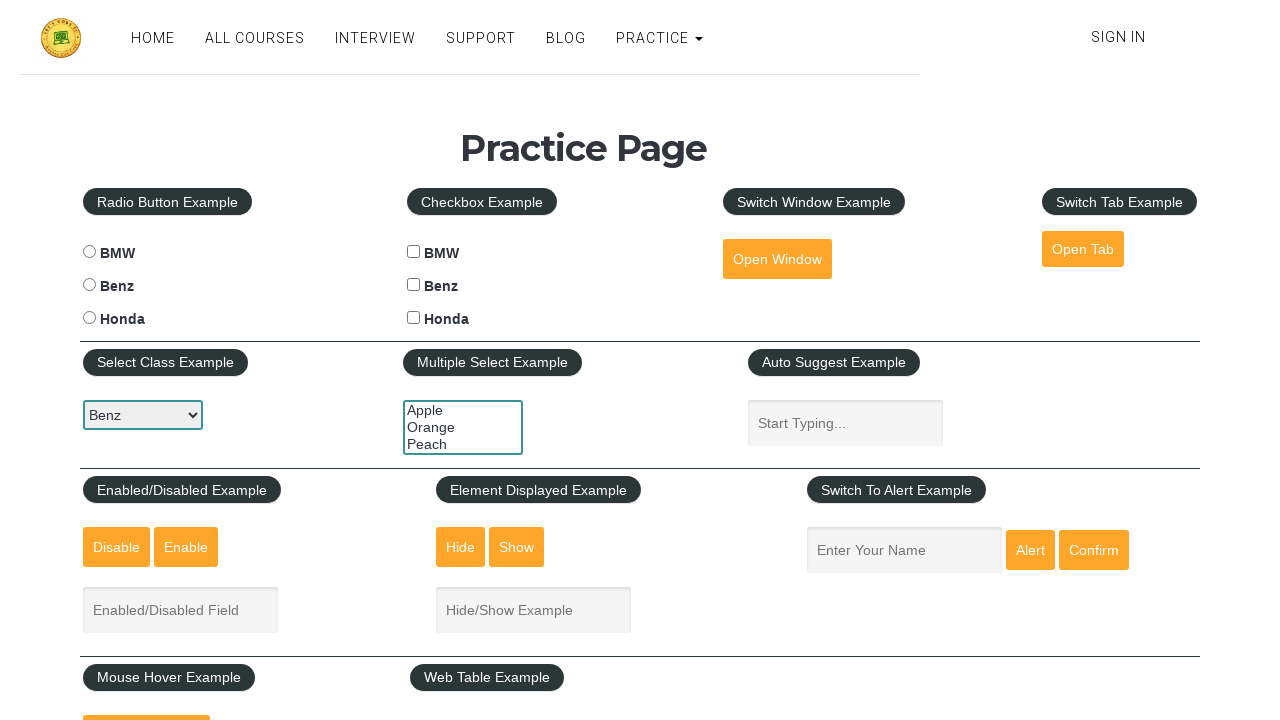